Tests date picker by clicking and selecting a date

Starting URL: https://bonigarcia.dev/selenium-webdriver-java/web-form.html

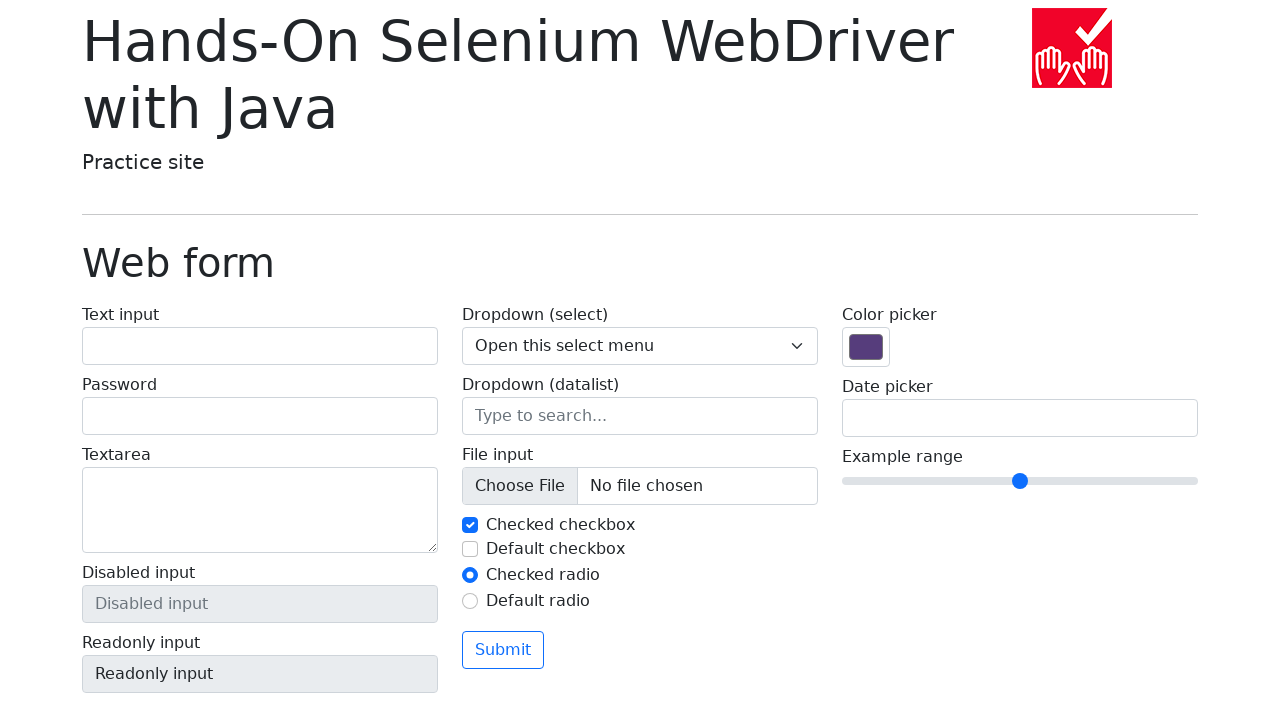

Clicked date picker input to open calendar at (1020, 418) on input[name='my-date']
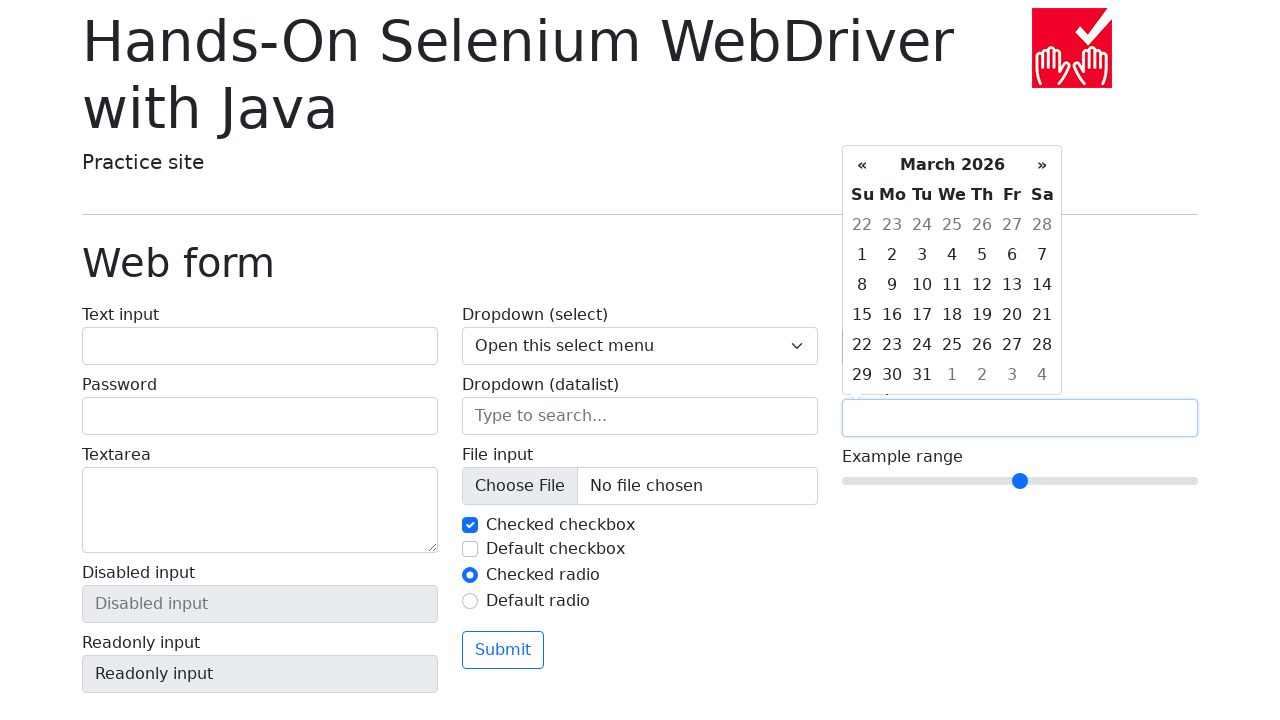

Selected first available day from calendar picker at (862, 225) on td.day >> nth=0
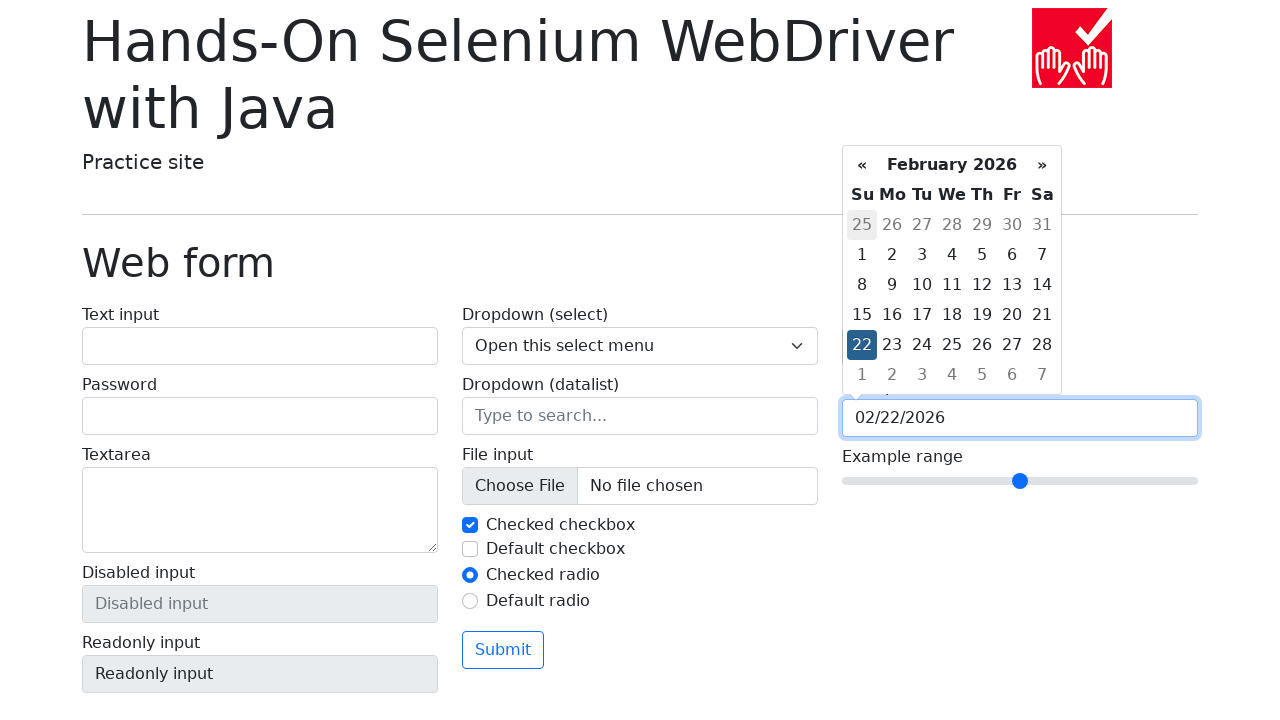

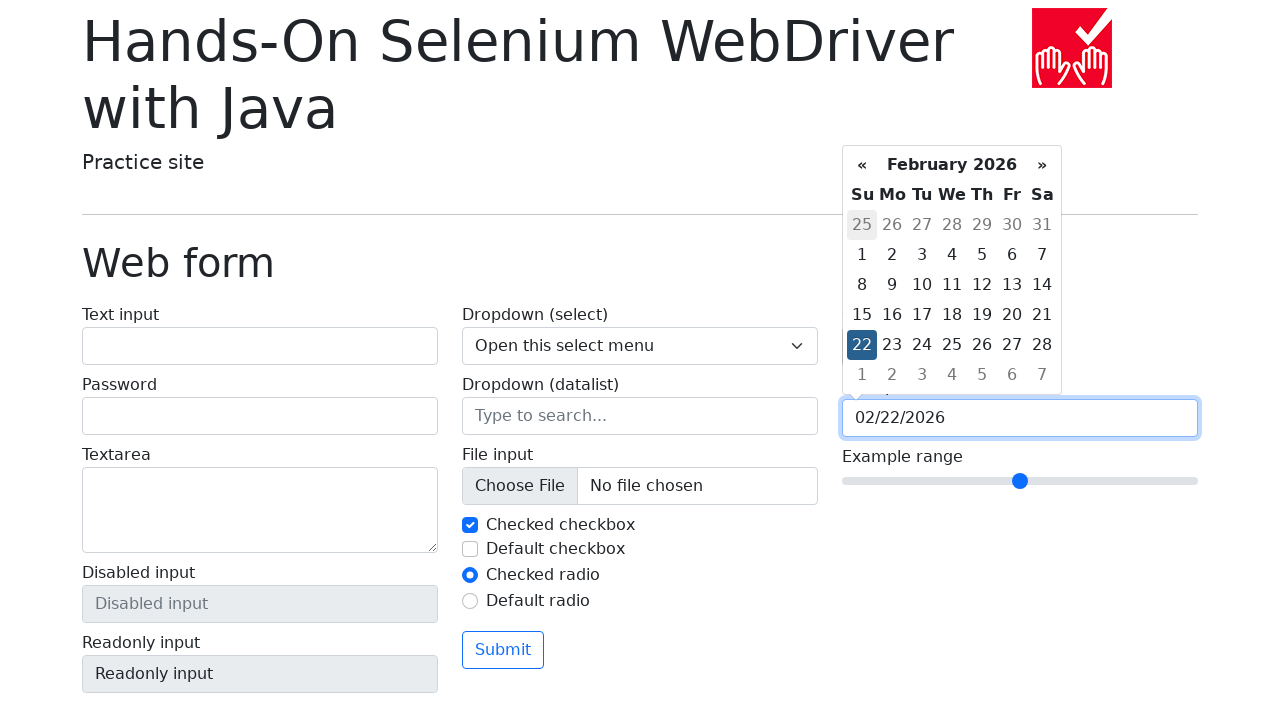